Performs a sanity check on the Checkly homepage by navigating to it and verifying the page loads successfully with a valid HTTP status code (less than 400).

Starting URL: https://checklyhq.com

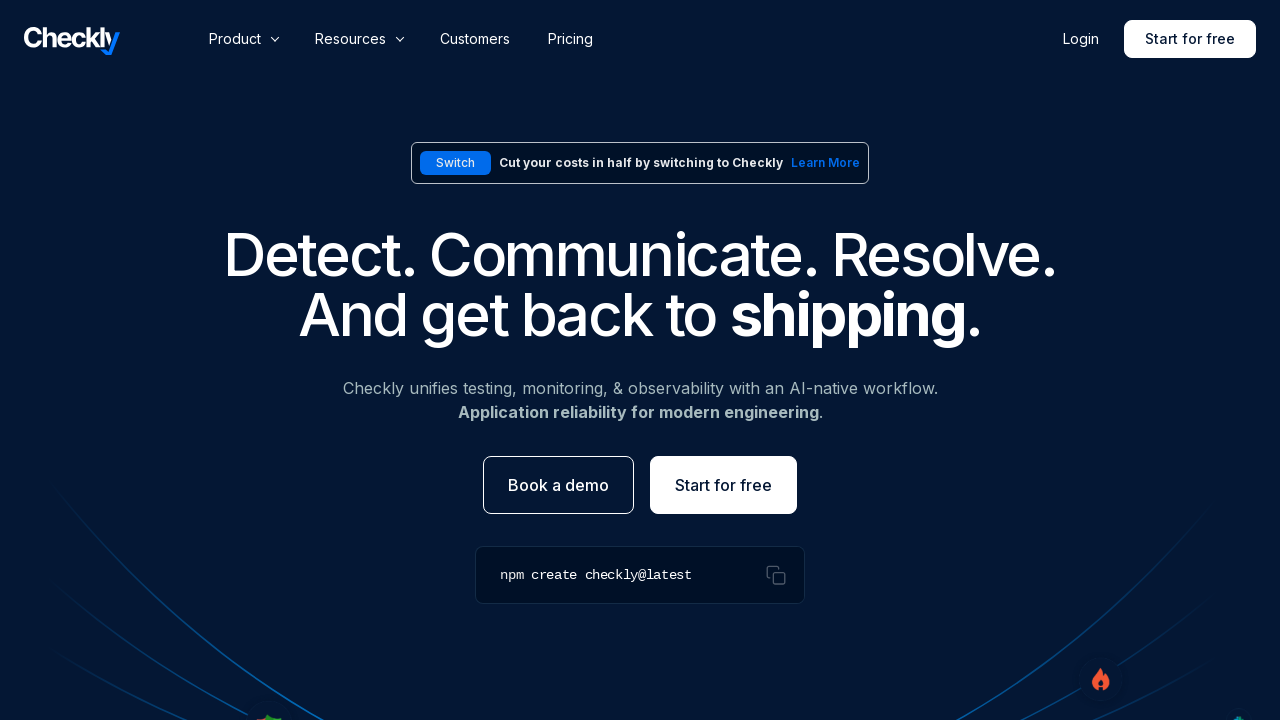

Waited for page DOM to finish loading
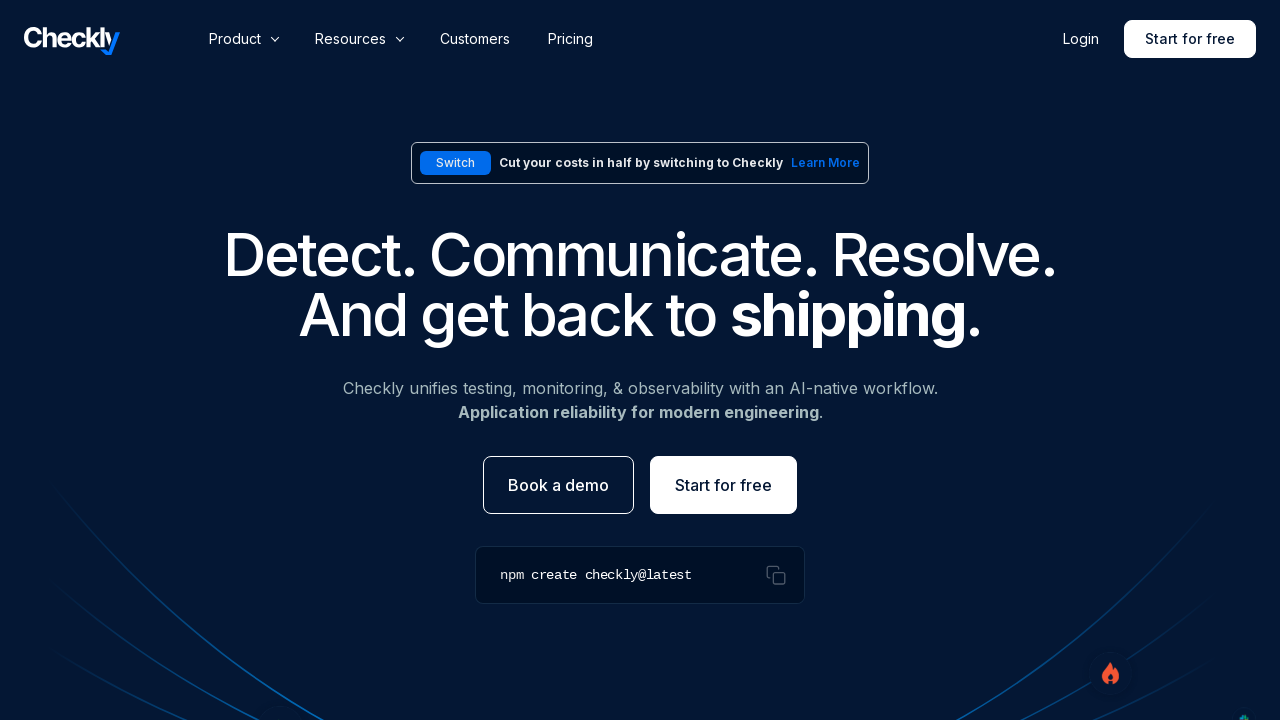

Verified body element is present on the page
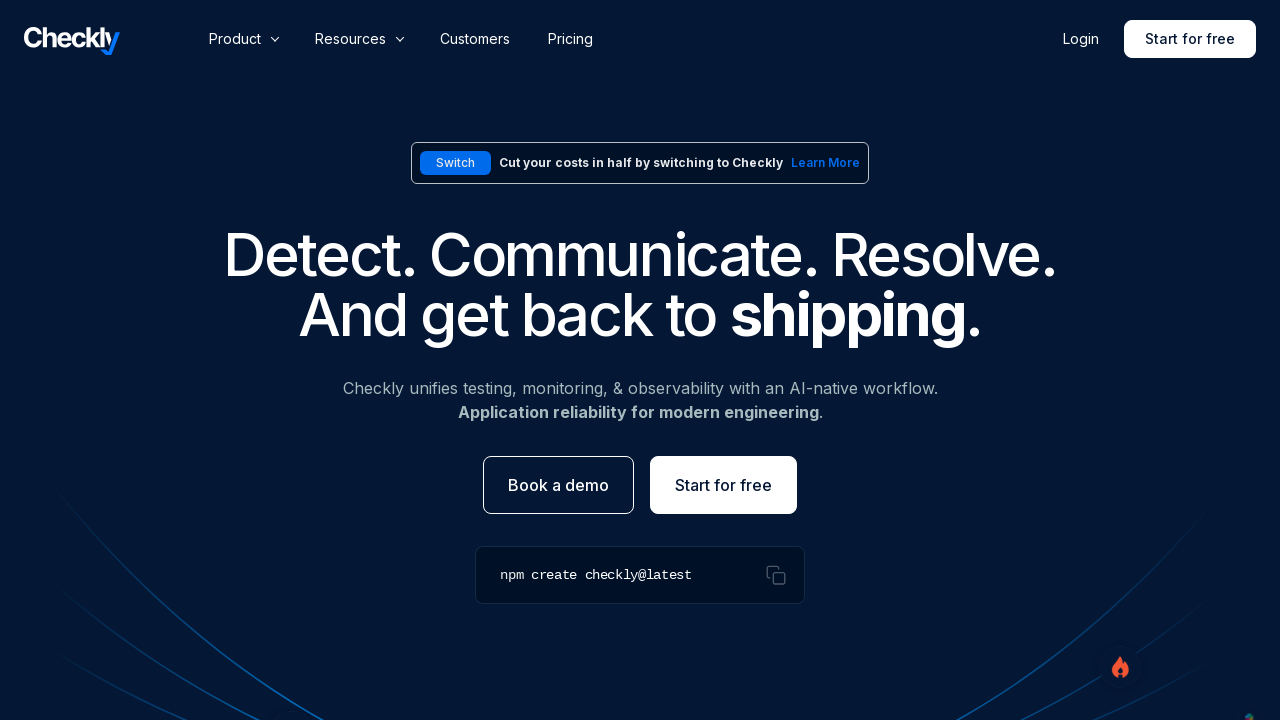

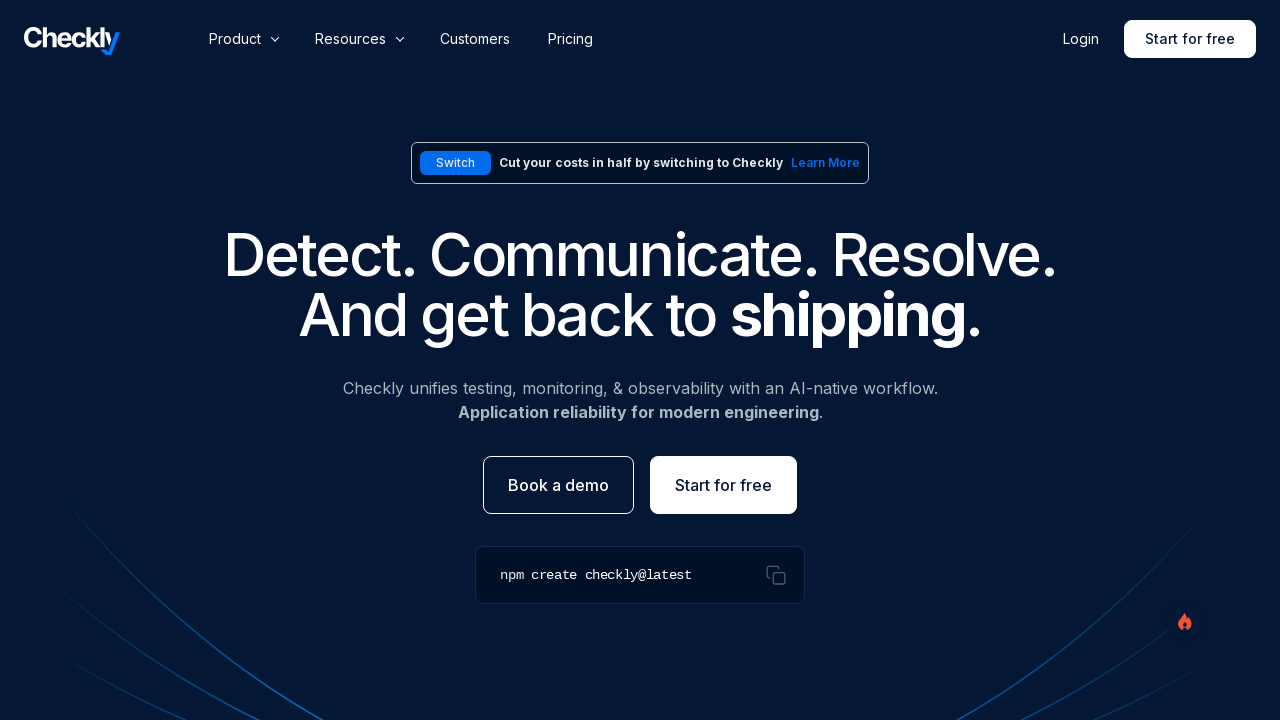